Tests opening a new tab, performing a search in the new tab, then returning to the original tab to click a radio button

Starting URL: https://www.letskodeit.com/practice

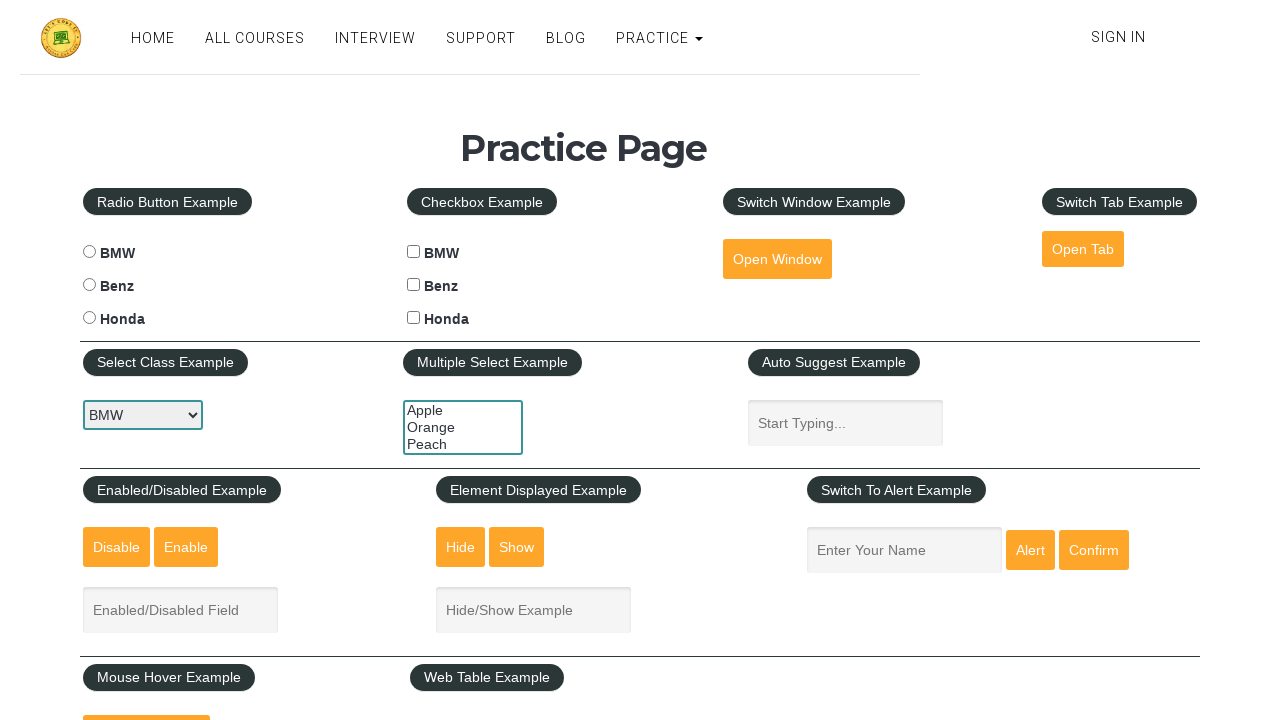

Stored reference to original page
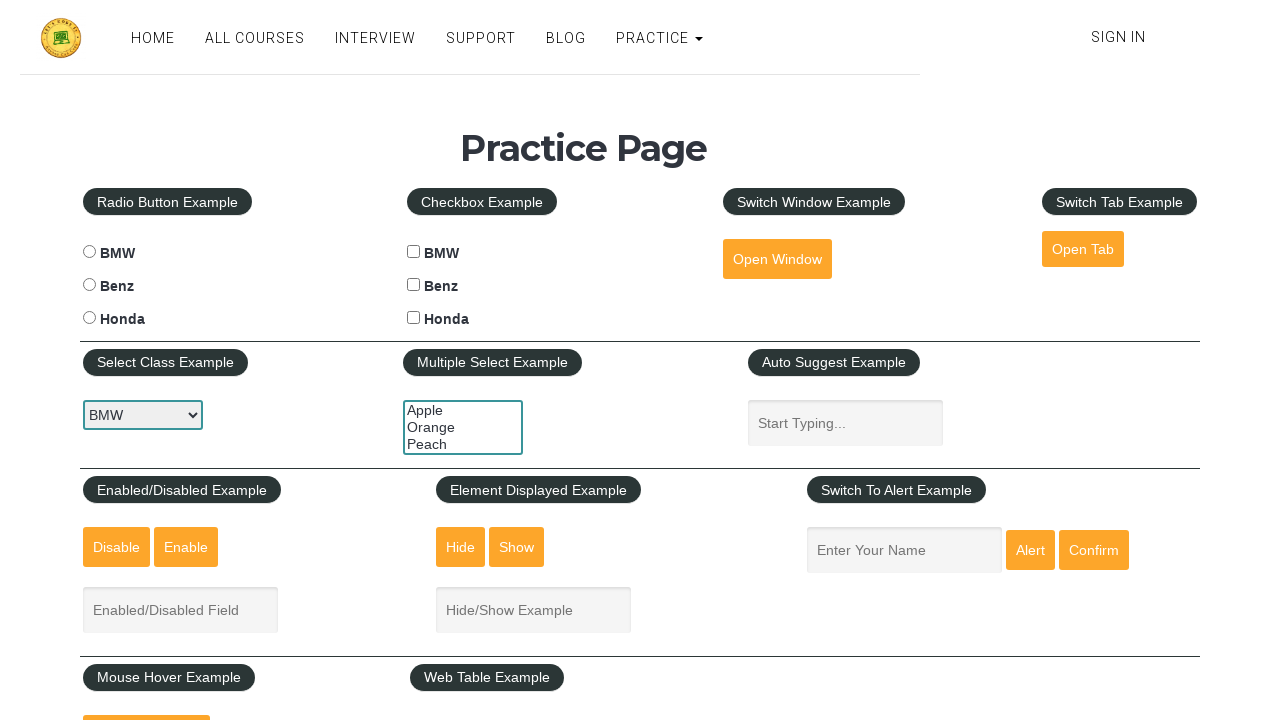

Clicked button to open new tab at (1083, 249) on #opentab
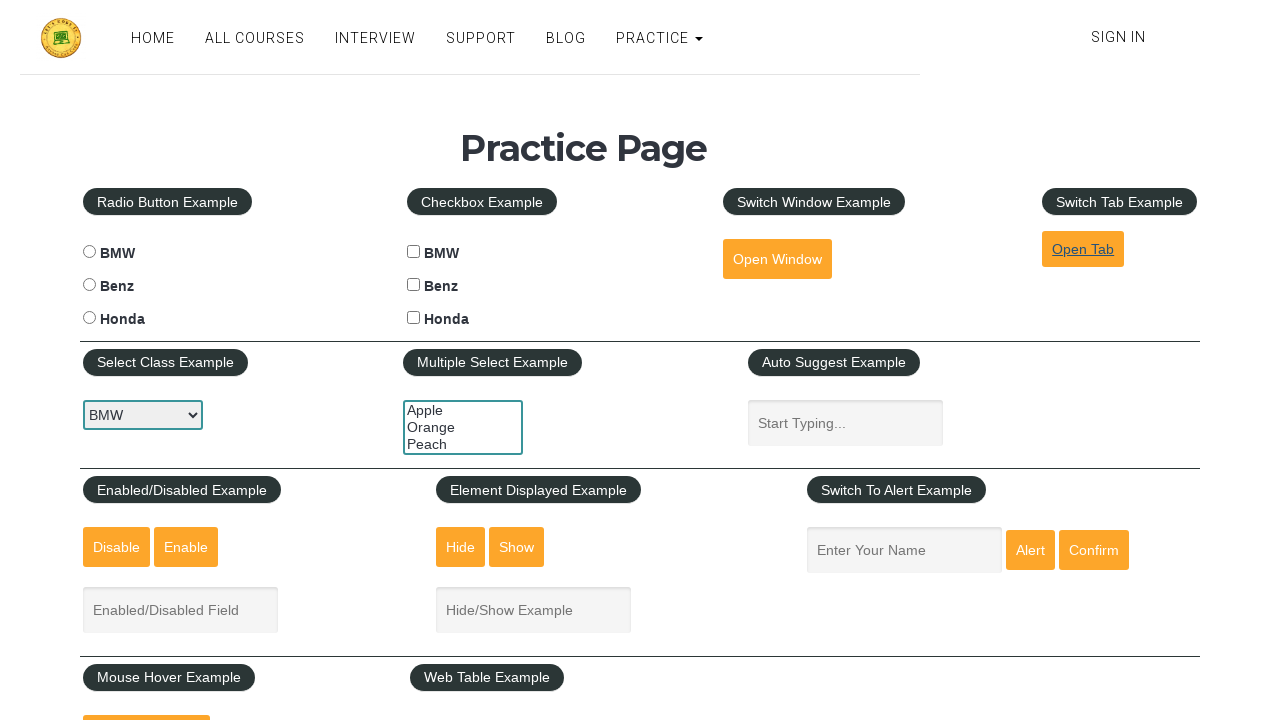

New tab opened and captured
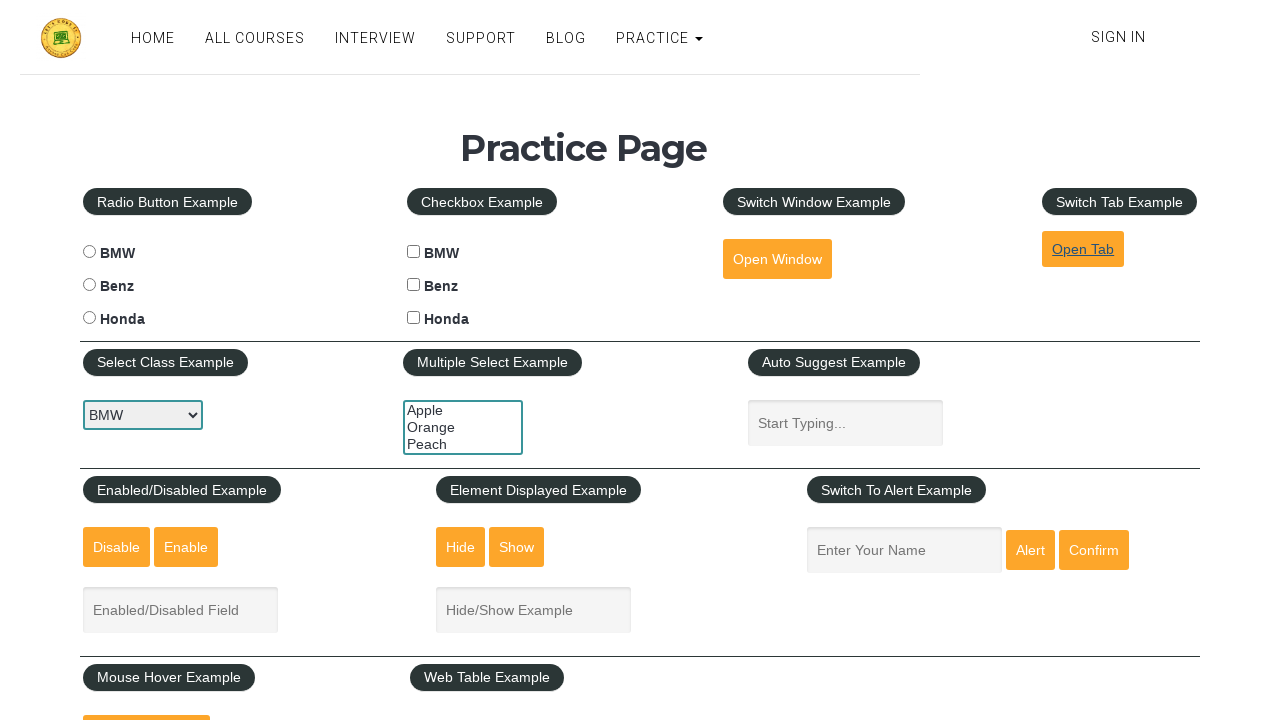

Filled search field with 'selenium' in new tab on input#search
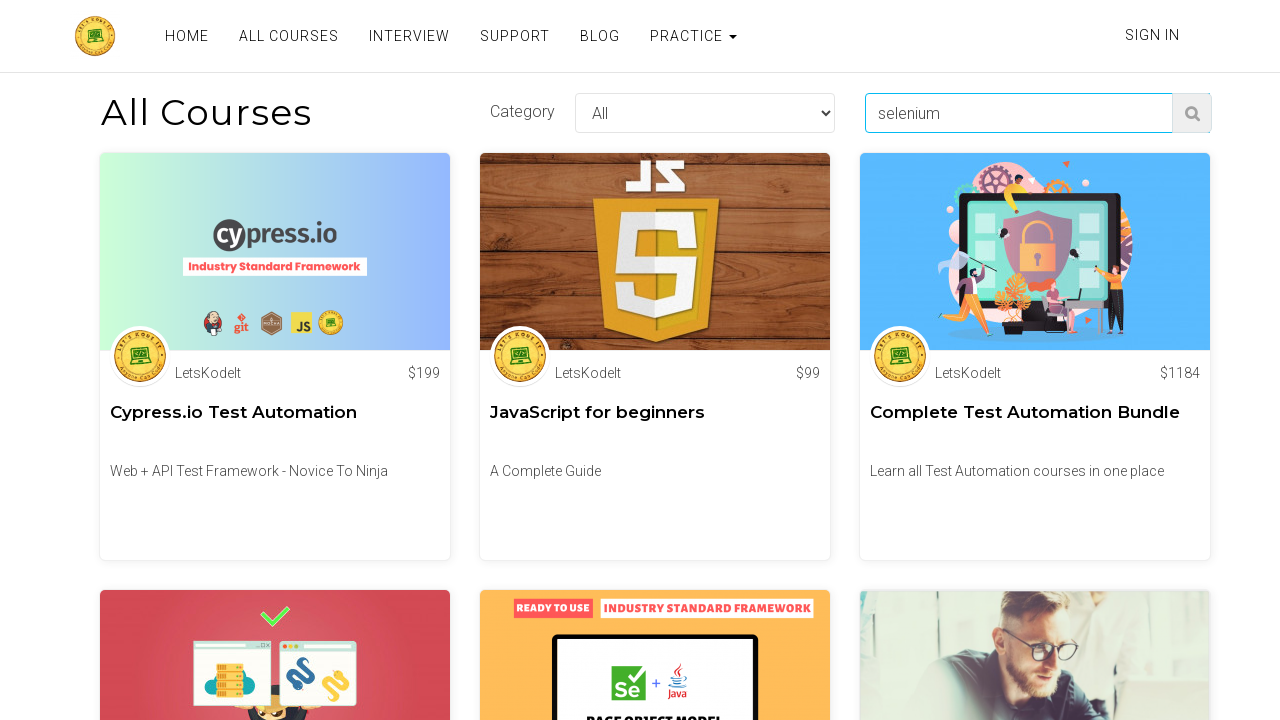

Pressed Enter to perform search in new tab on input#search
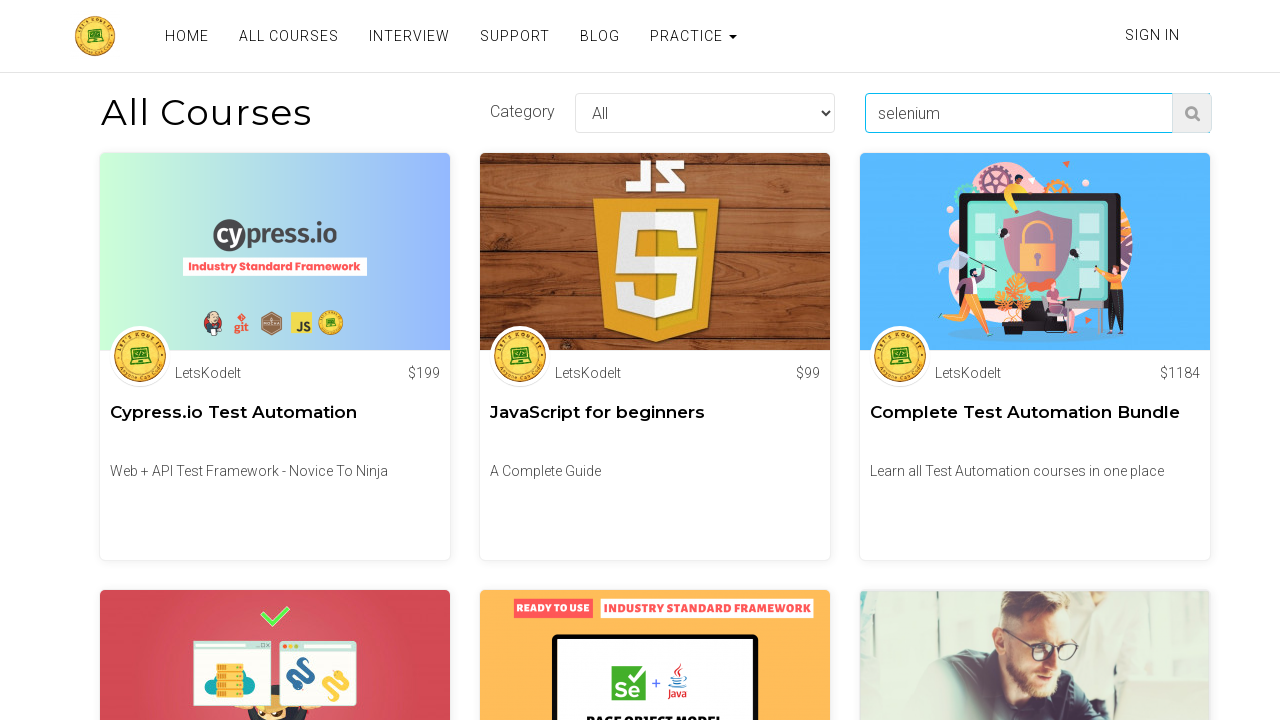

Closed the new tab
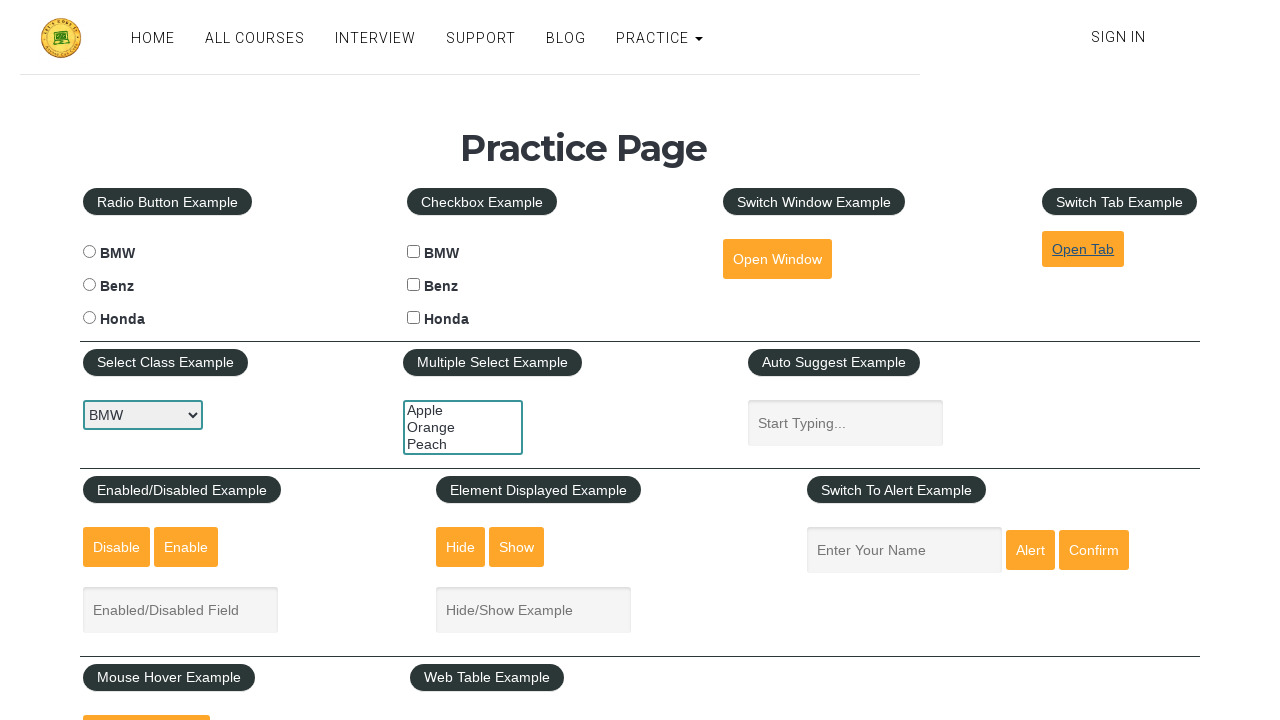

Clicked Honda radio button on original page at (89, 318) on input#hondaradio
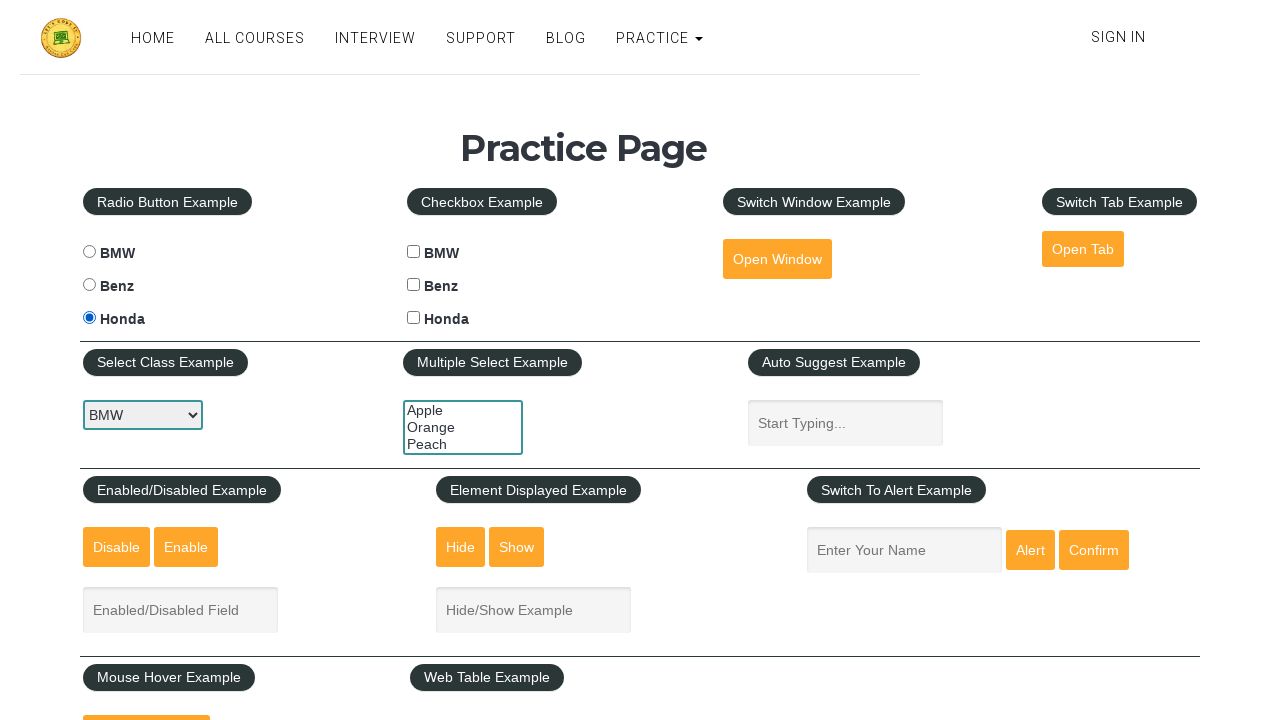

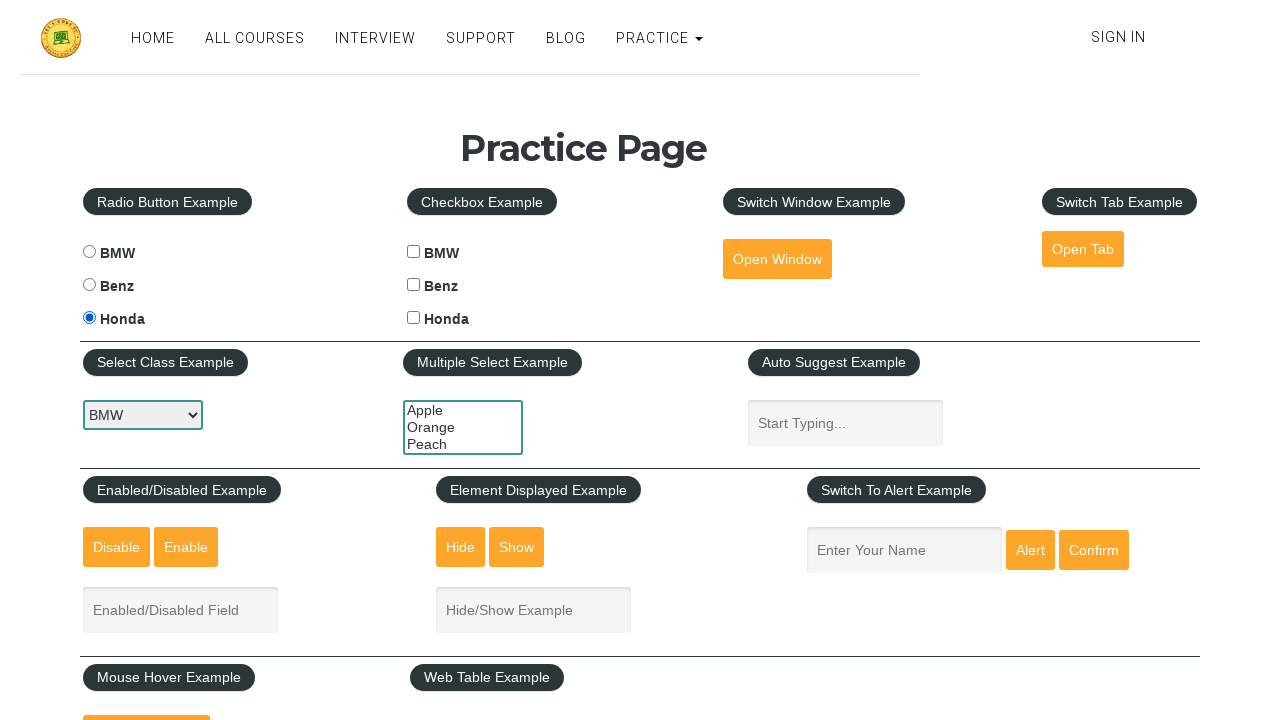